Tests radio button selection functionality by clicking on the first radio button option on an HTML forms demo page

Starting URL: http://www.echoecho.com/htmlforms10.htm

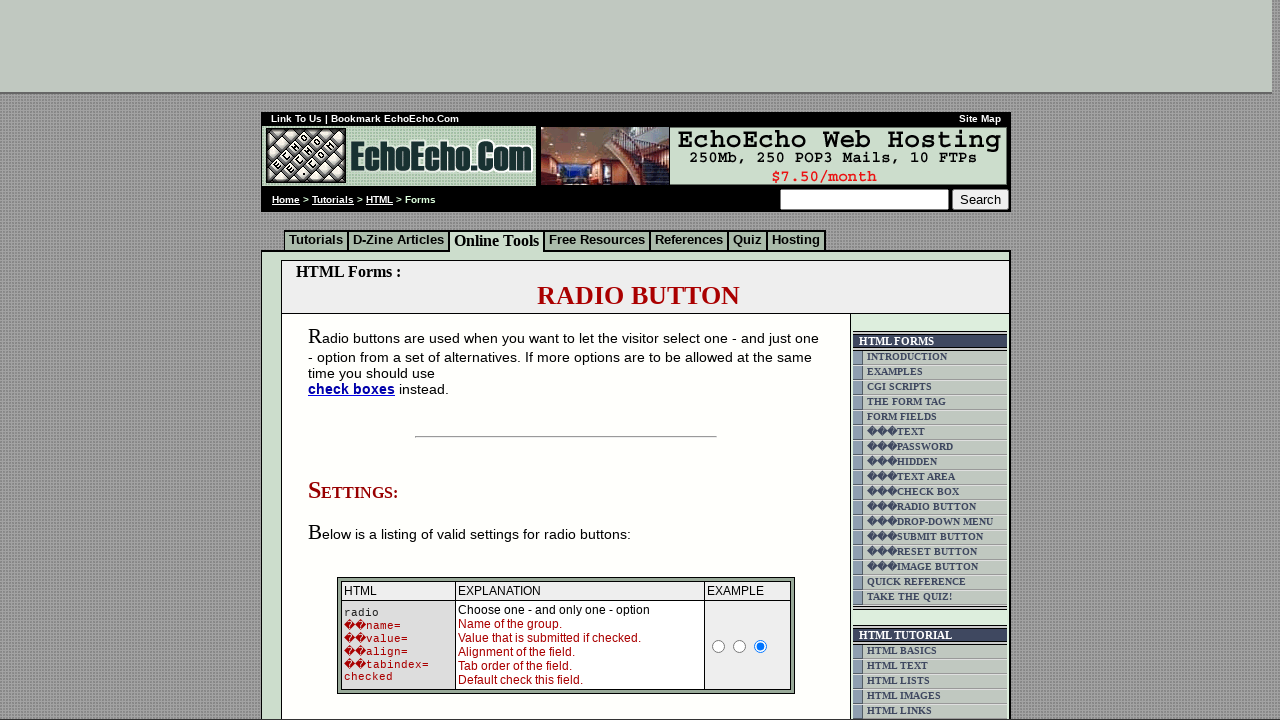

Waited for page to load (domcontentloaded)
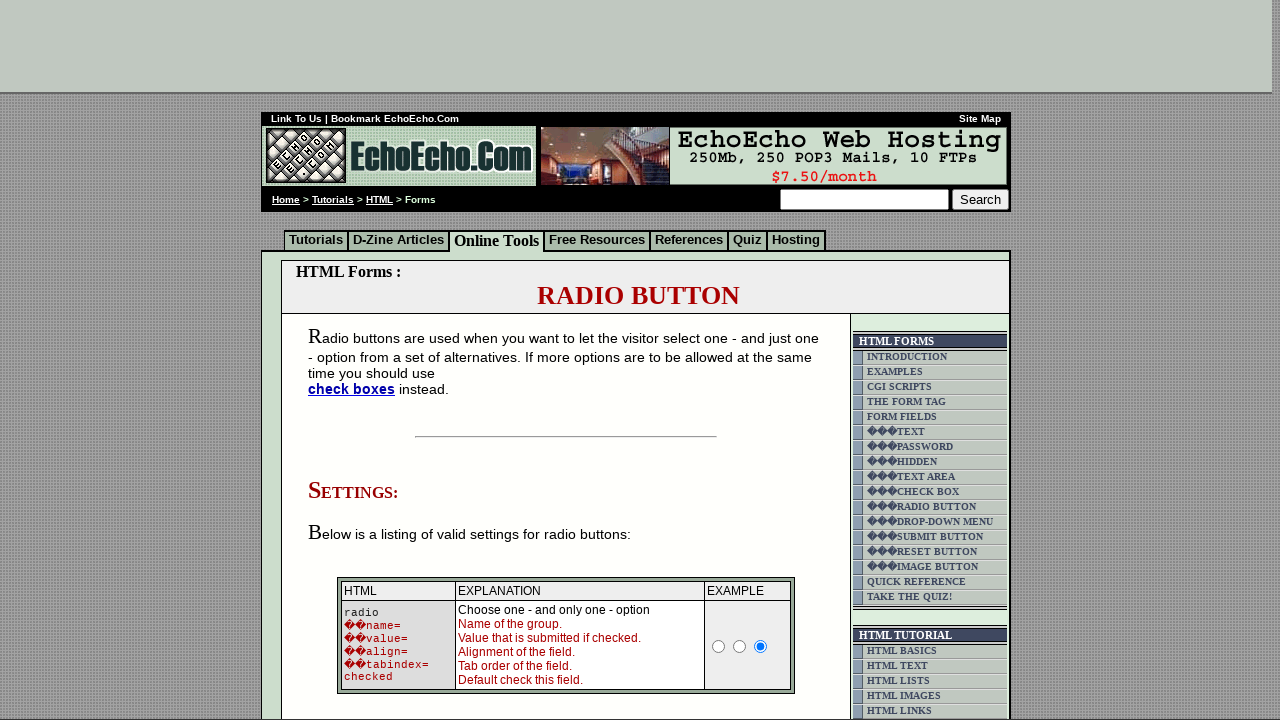

Clicked the first radio button option at (719, 646) on input[name='radio1']:first-of-type
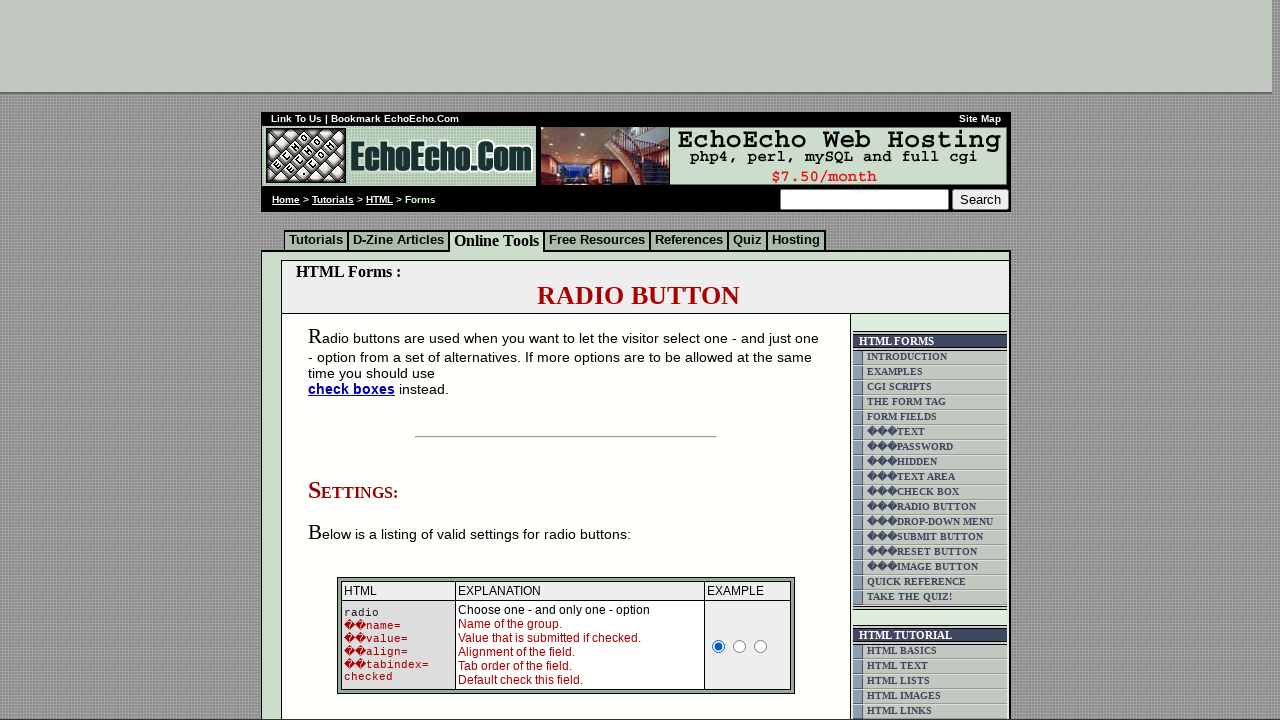

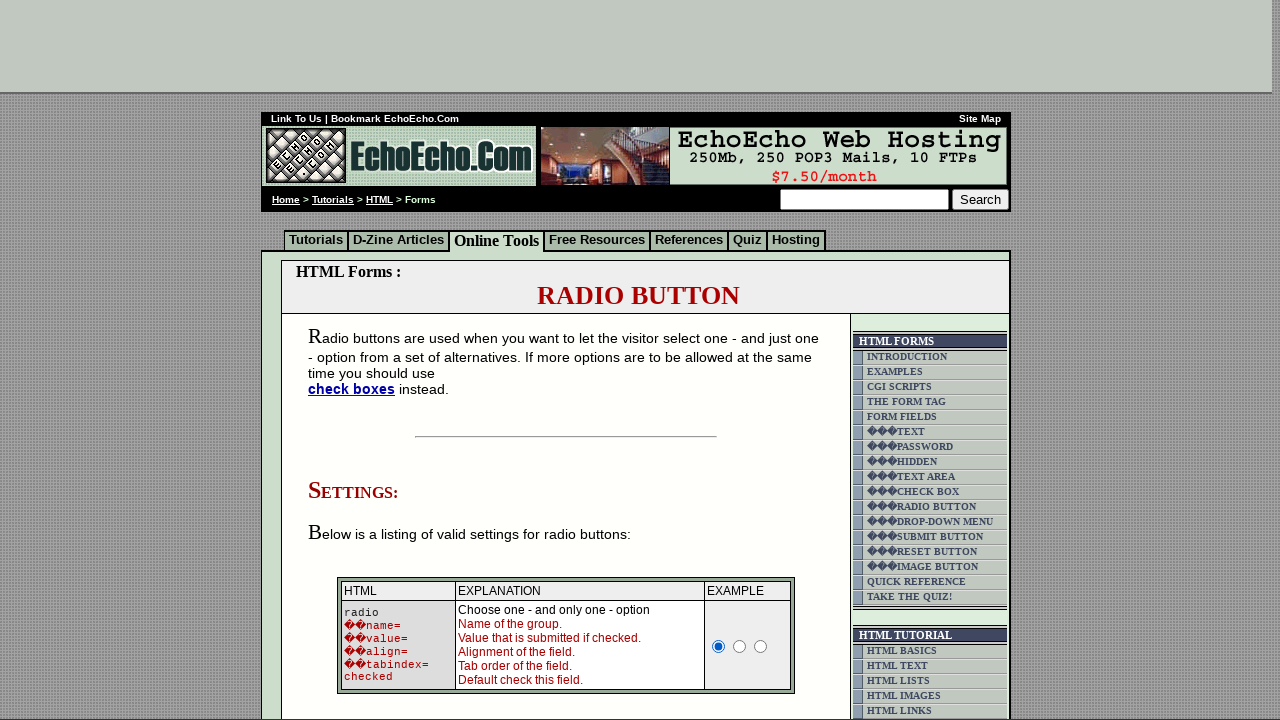